Tests clicking a "Remember me" checkbox on a page and verifies its selection state by checking the checkbox element.

Starting URL: http://cms.demo.katalon.com/my-account/

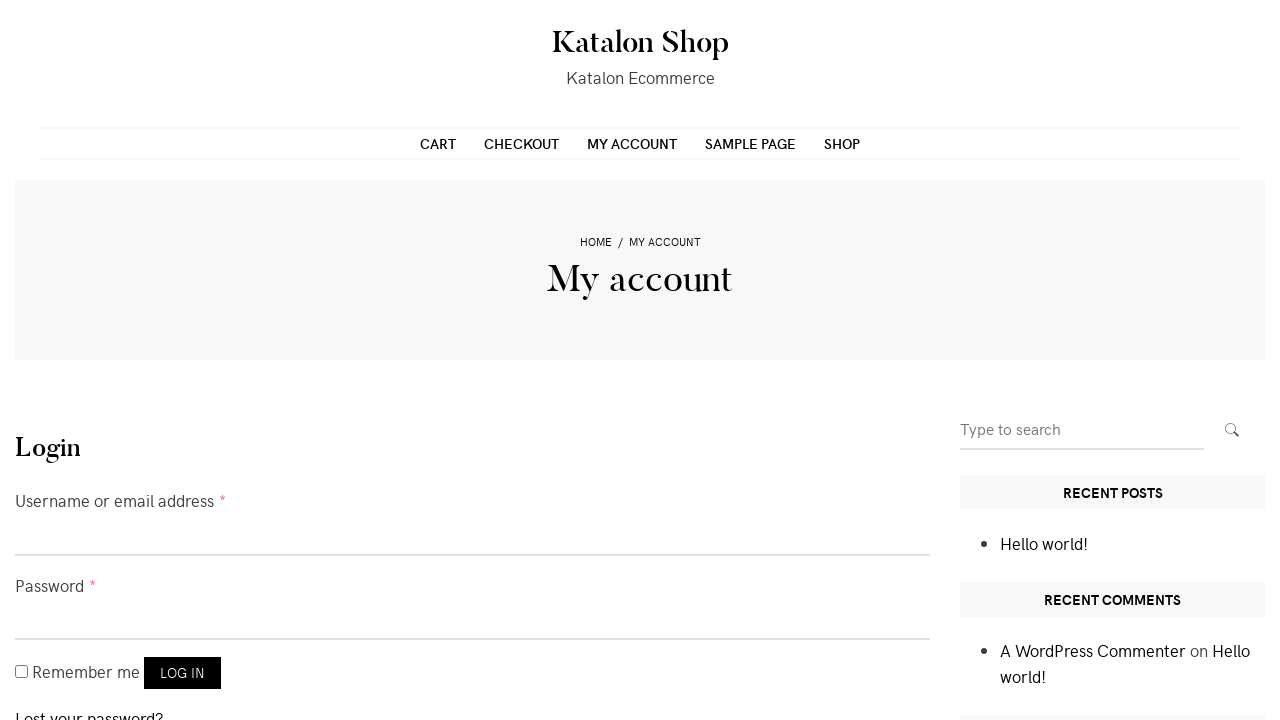

Clicked the 'Remember me' checkbox at (22, 672) on #rememberme
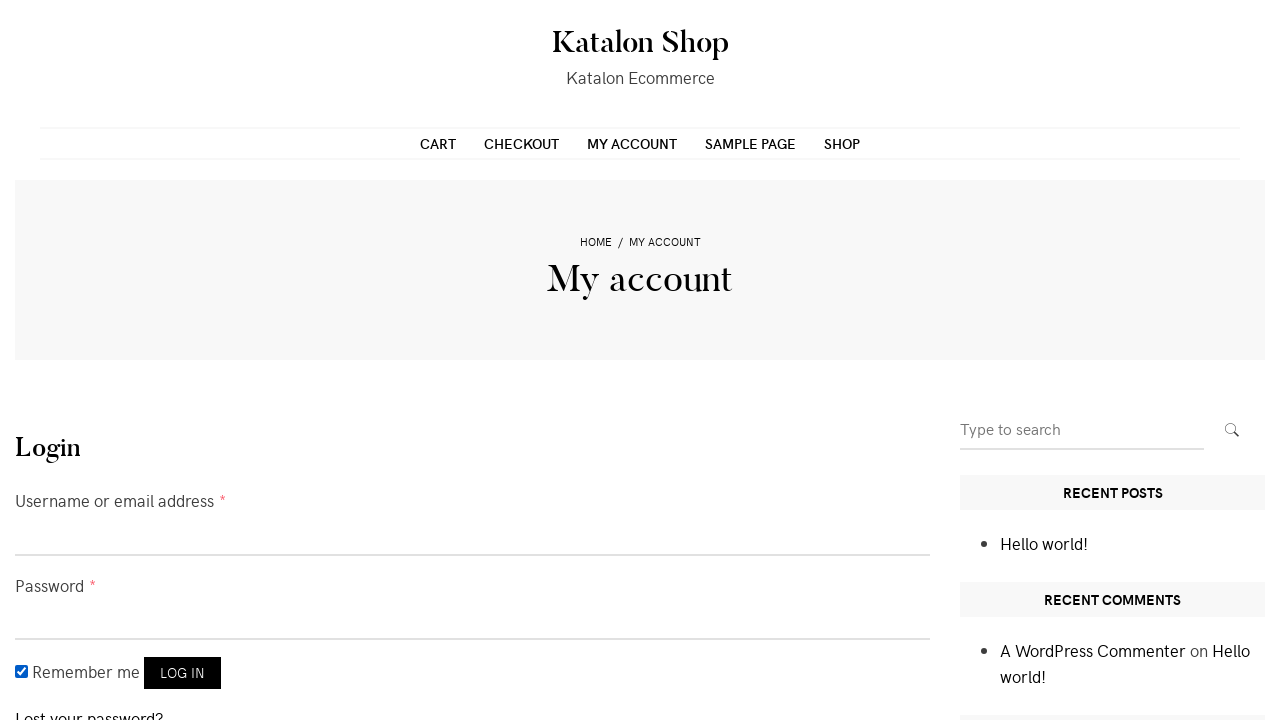

Located the 'Remember me' checkbox element
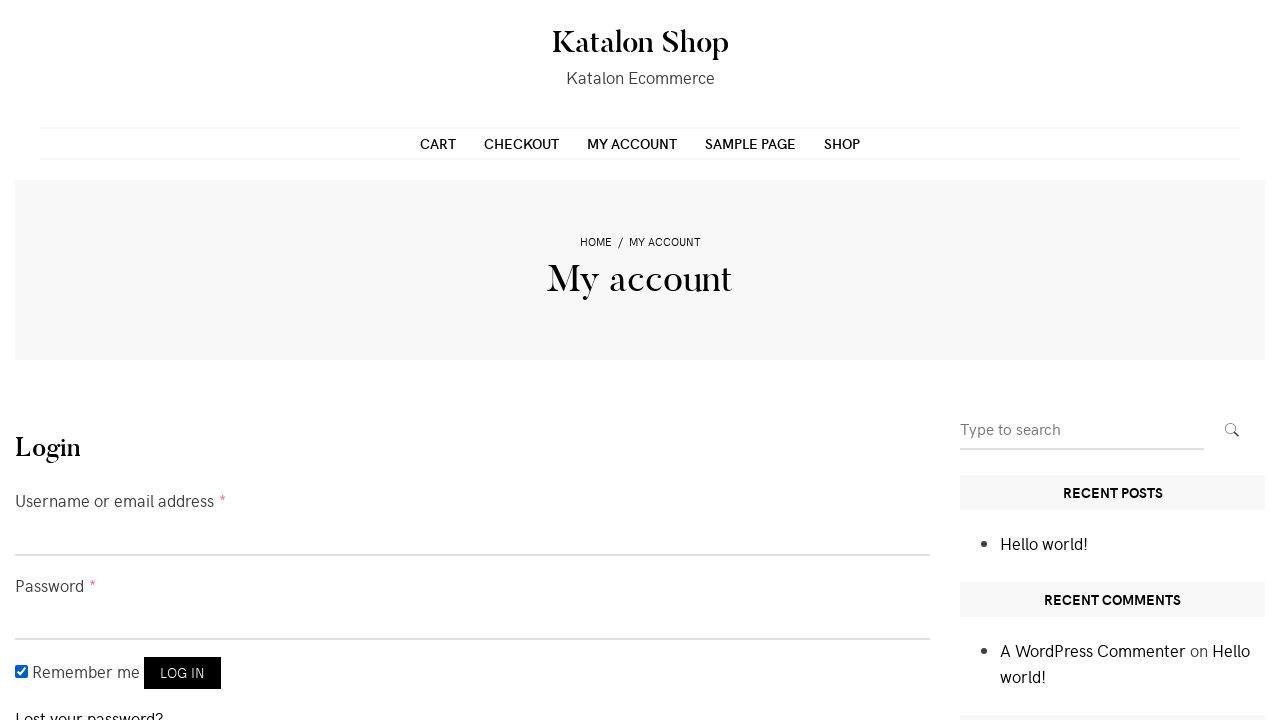

Verified that the 'Remember me' checkbox is checked
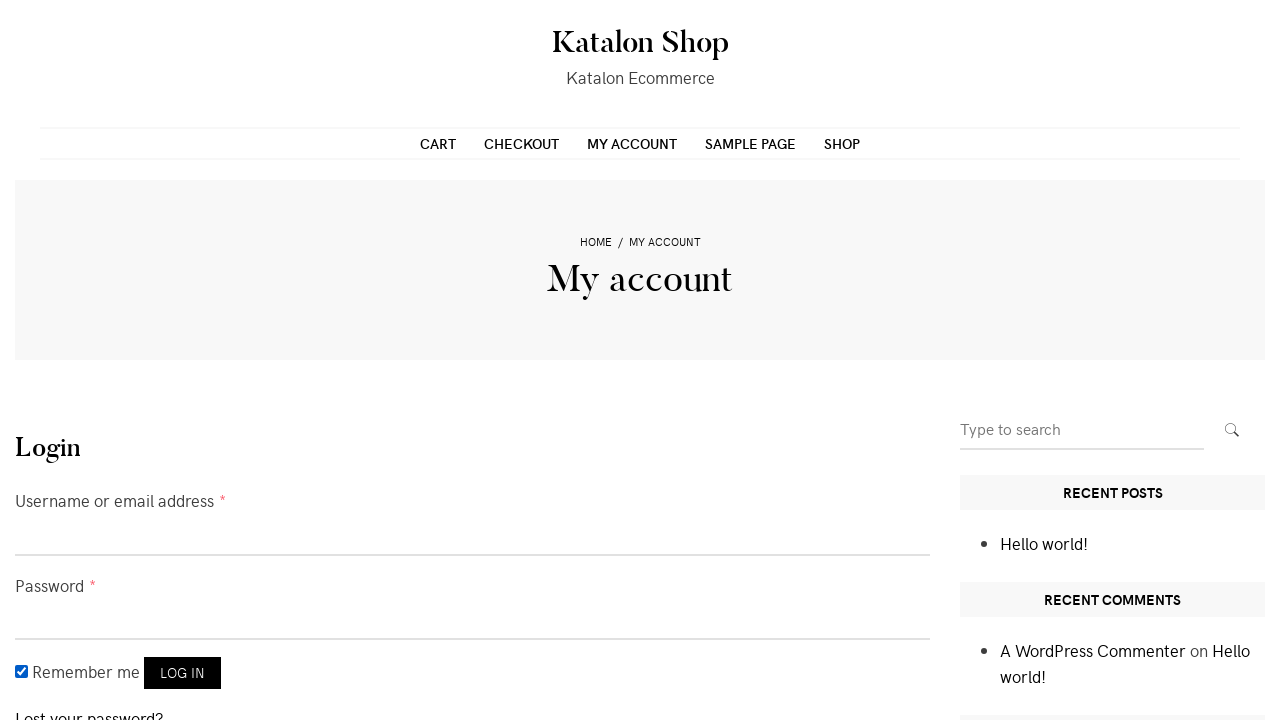

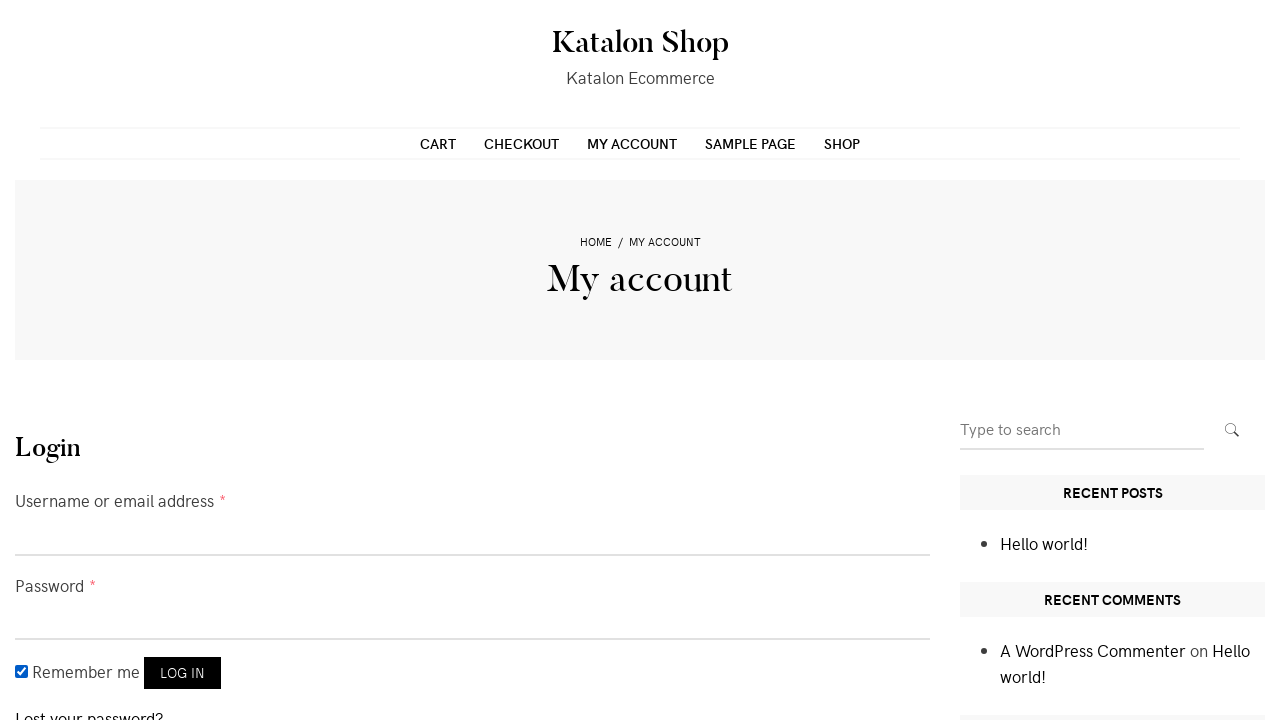